Tests alert handling by clicking a button that triggers a confirmation alert and accepting it

Starting URL: https://demoqa.com/alerts

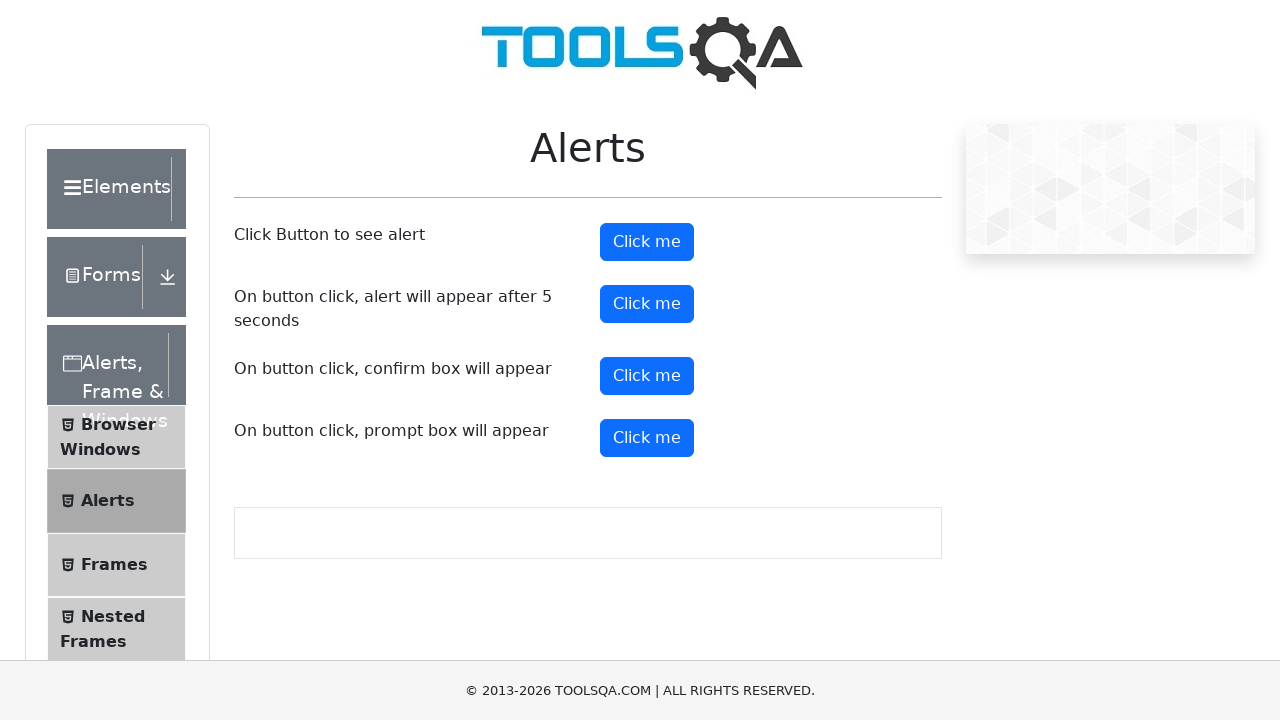

Navigated to alerts demo page
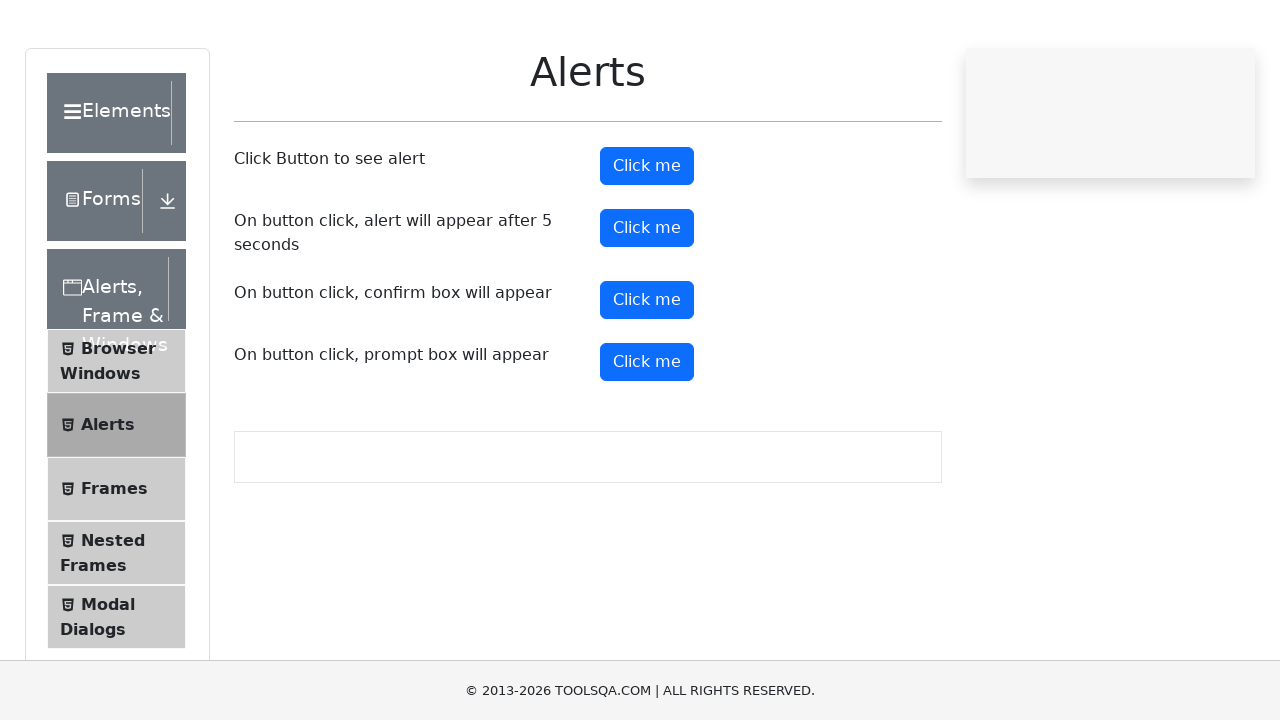

Clicked confirmation alert button at (647, 376) on #confirmButton
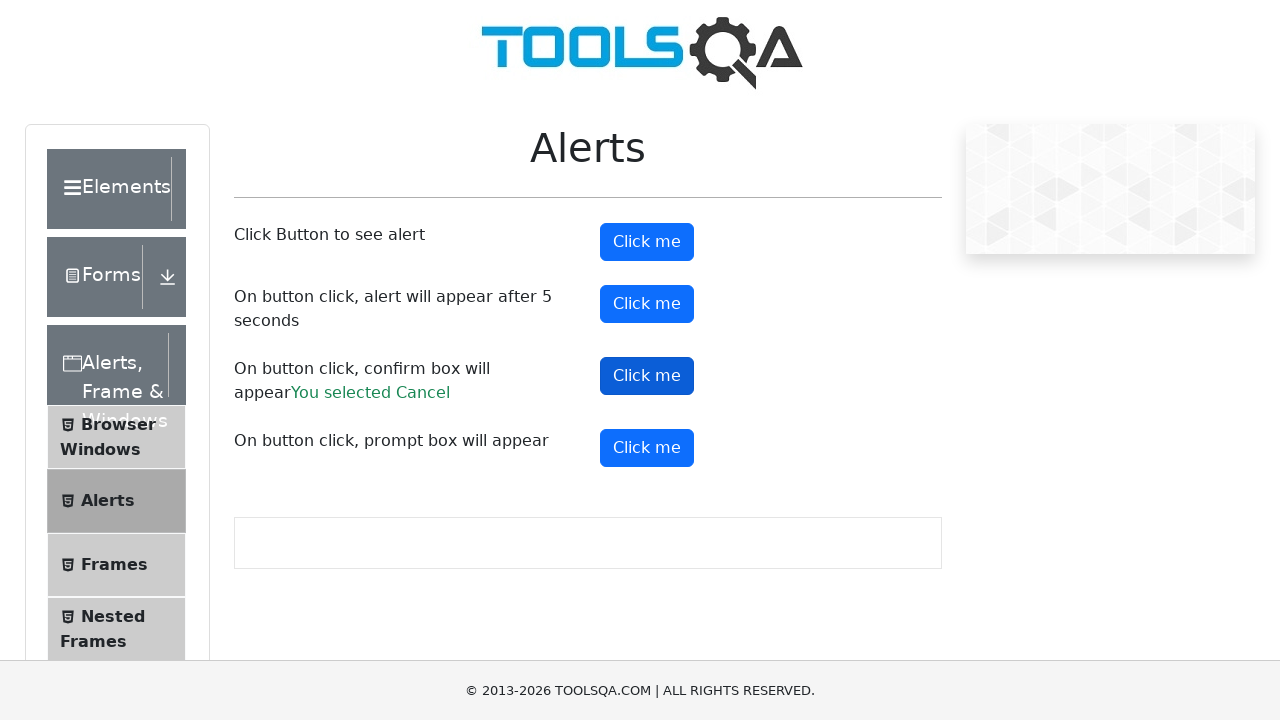

Set up dialog handler to accept confirmation alert
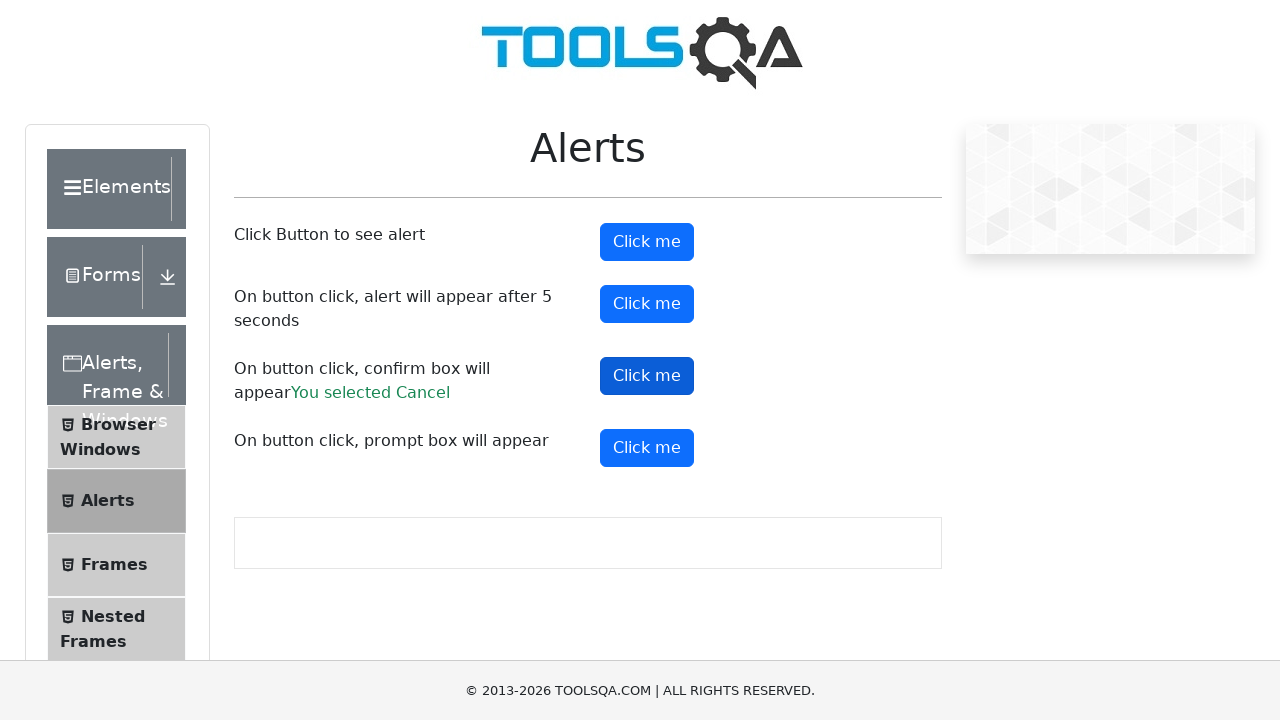

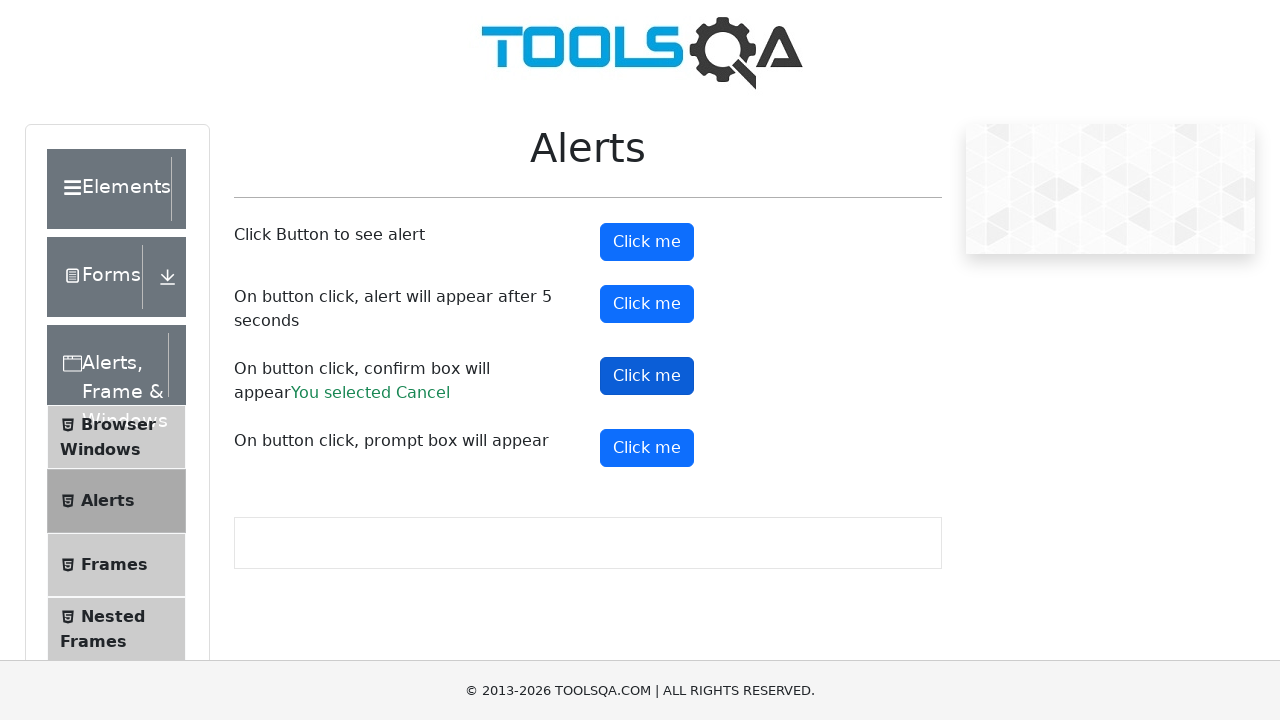